Tests opening a new browser tab by clicking a button, switching to the new tab, and verifying the content displayed on the new tab page.

Starting URL: https://demoqa.com/browser-windows

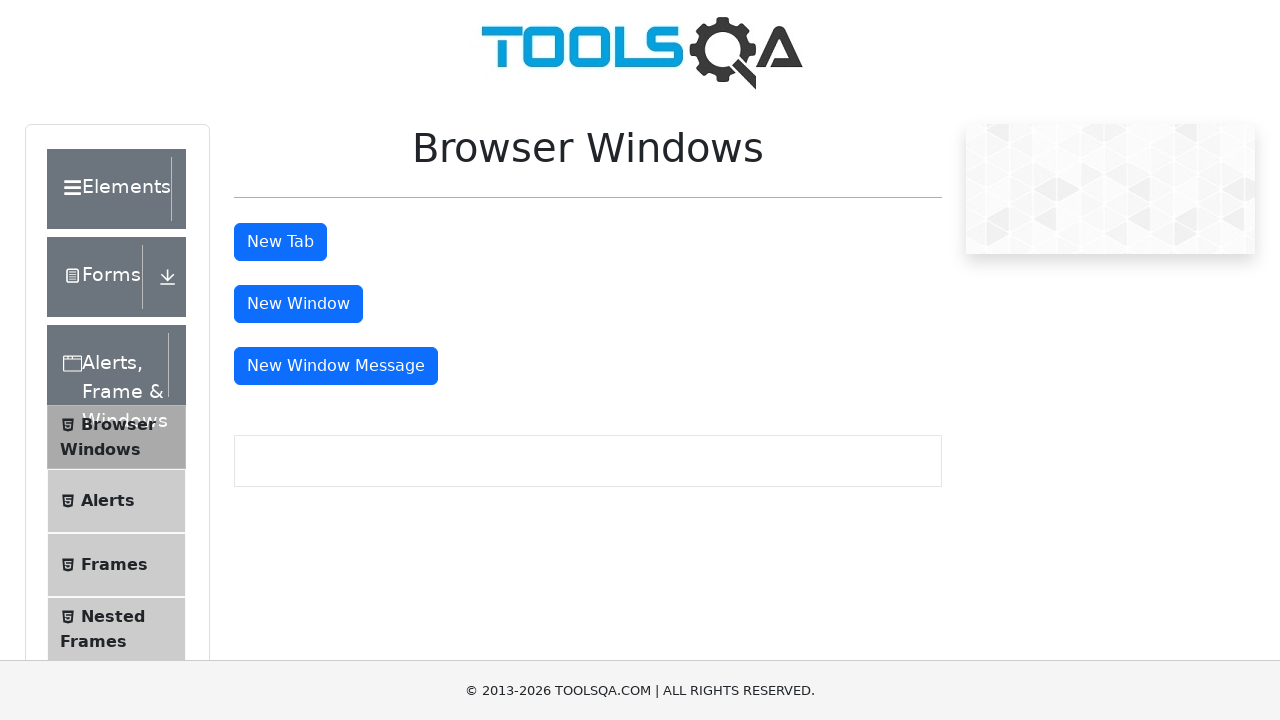

Clicked the 'New Tab' button at (280, 242) on #tabButton
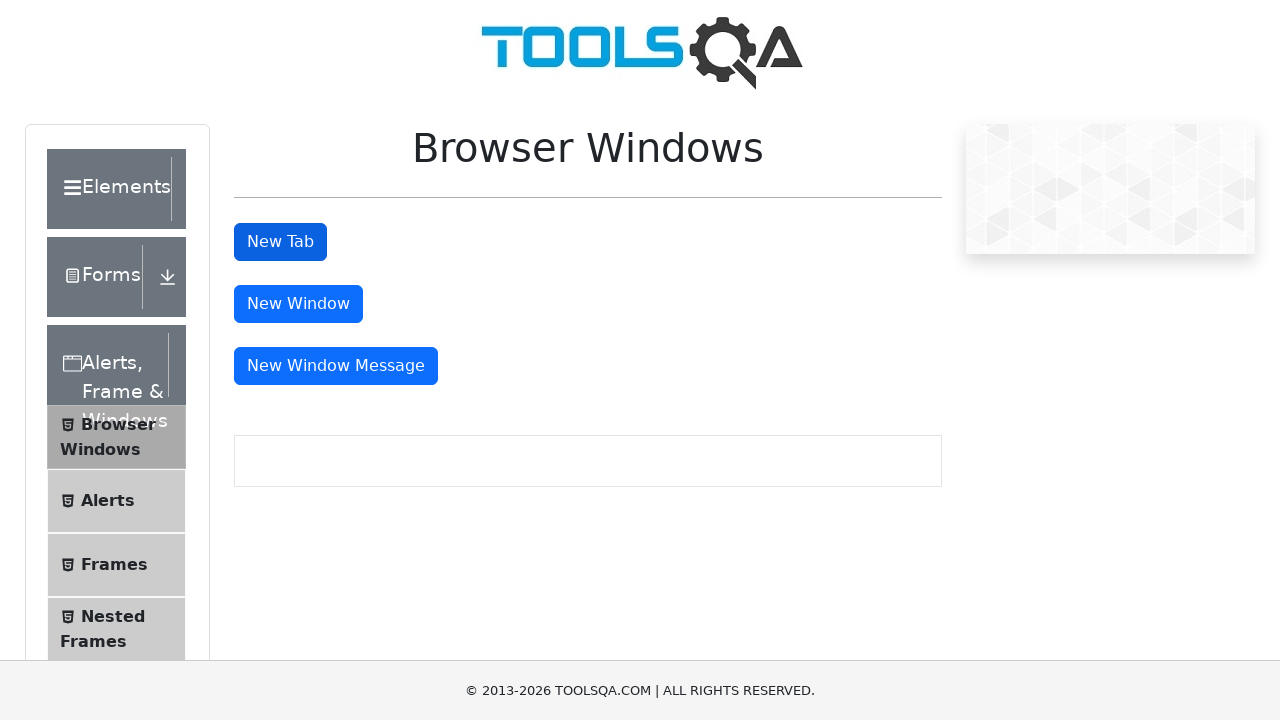

New tab opened and page object captured at (280, 242) on #tabButton
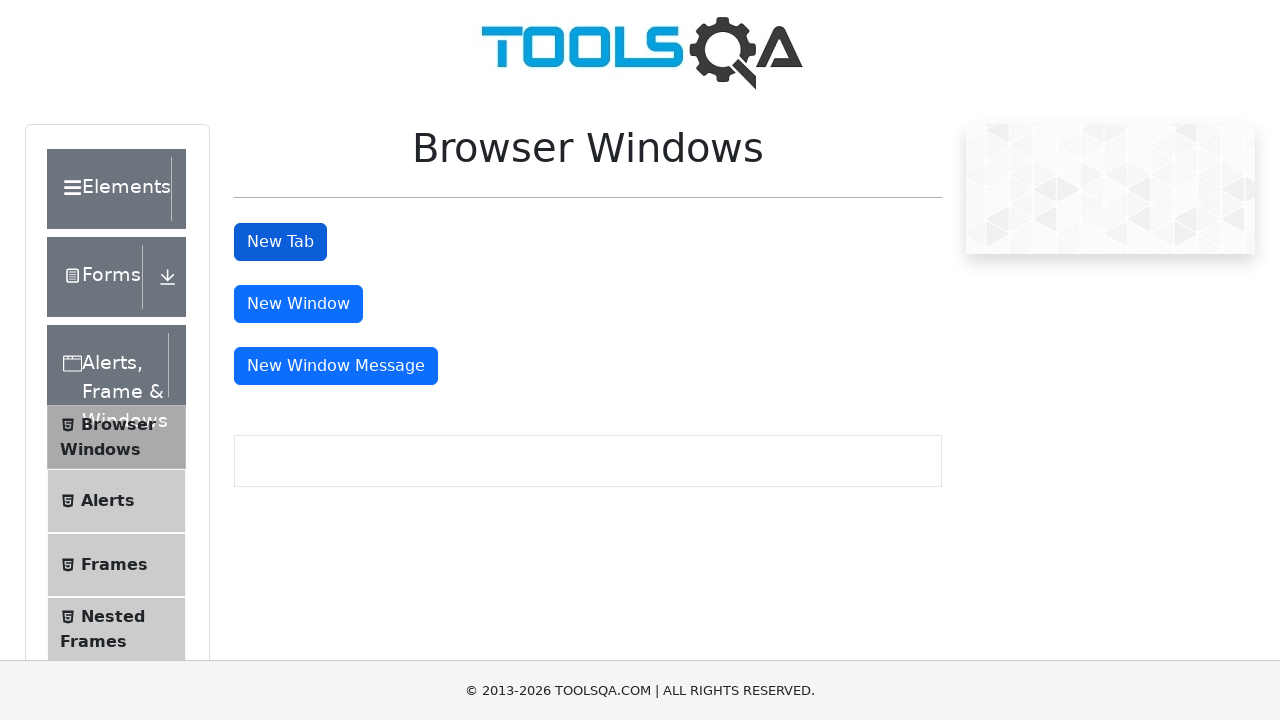

Retrieved new page object from context
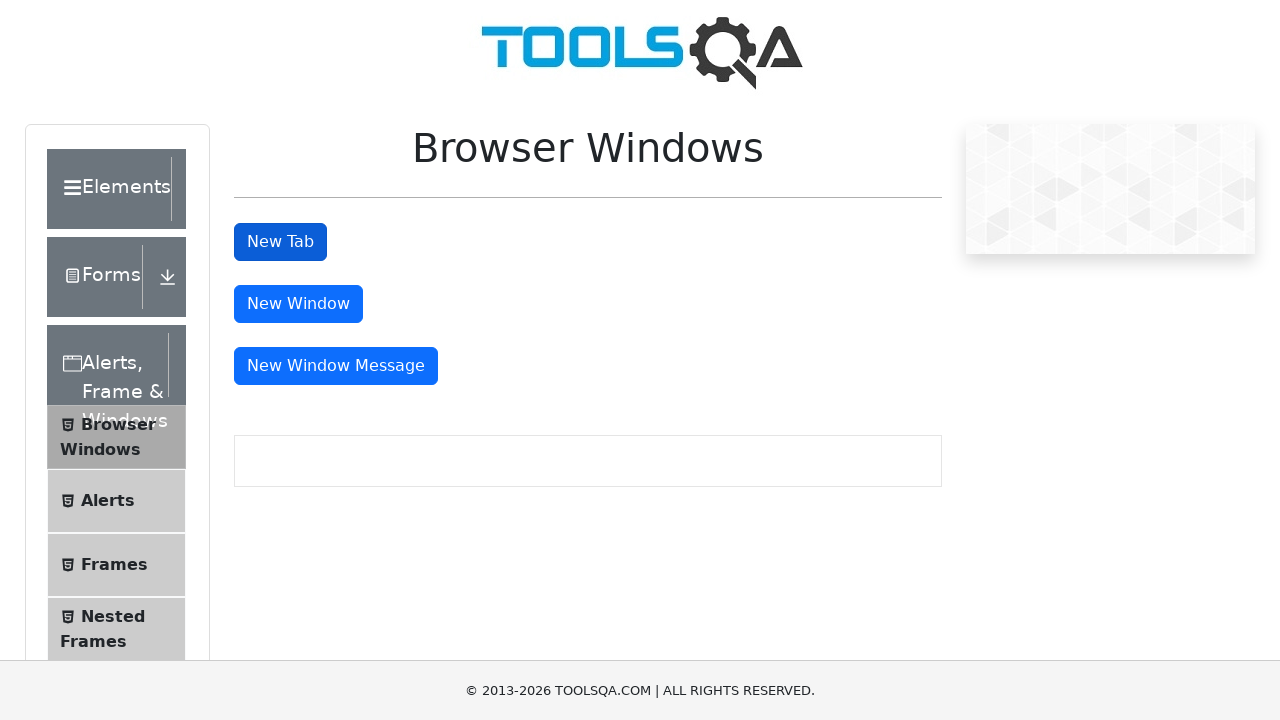

New page finished loading
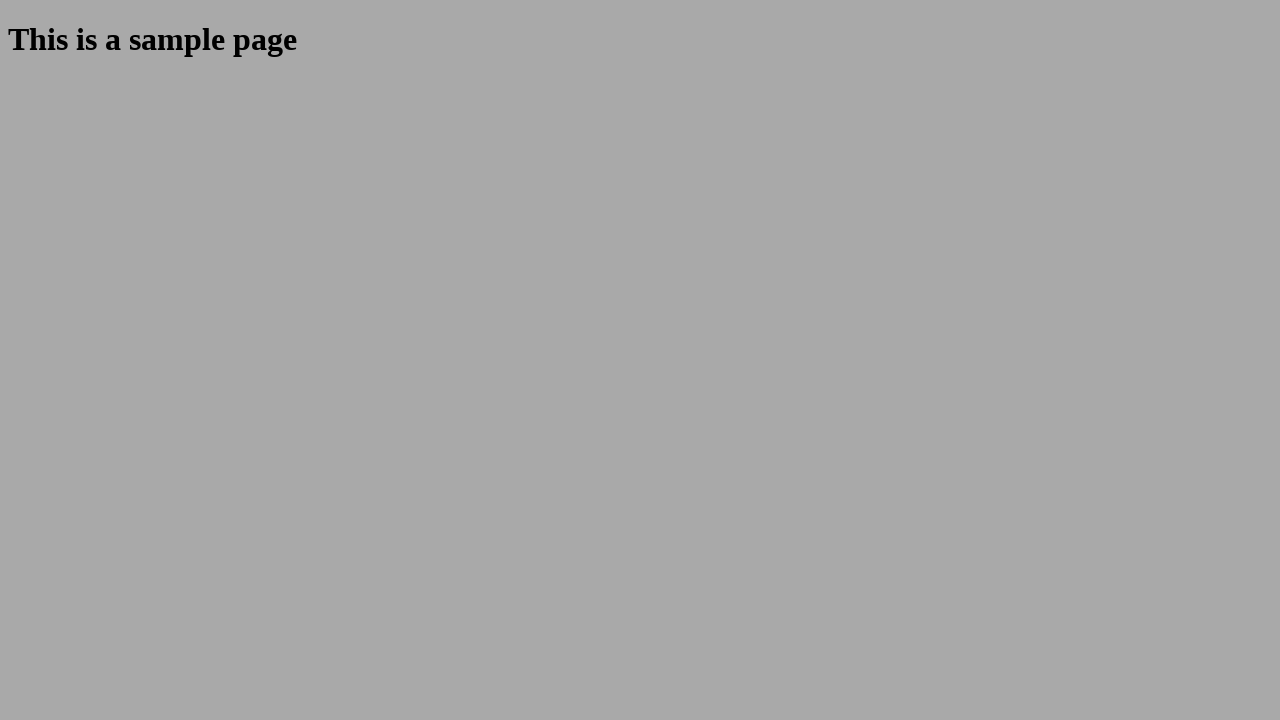

Retrieved heading text from new tab: 'This is a sample page'
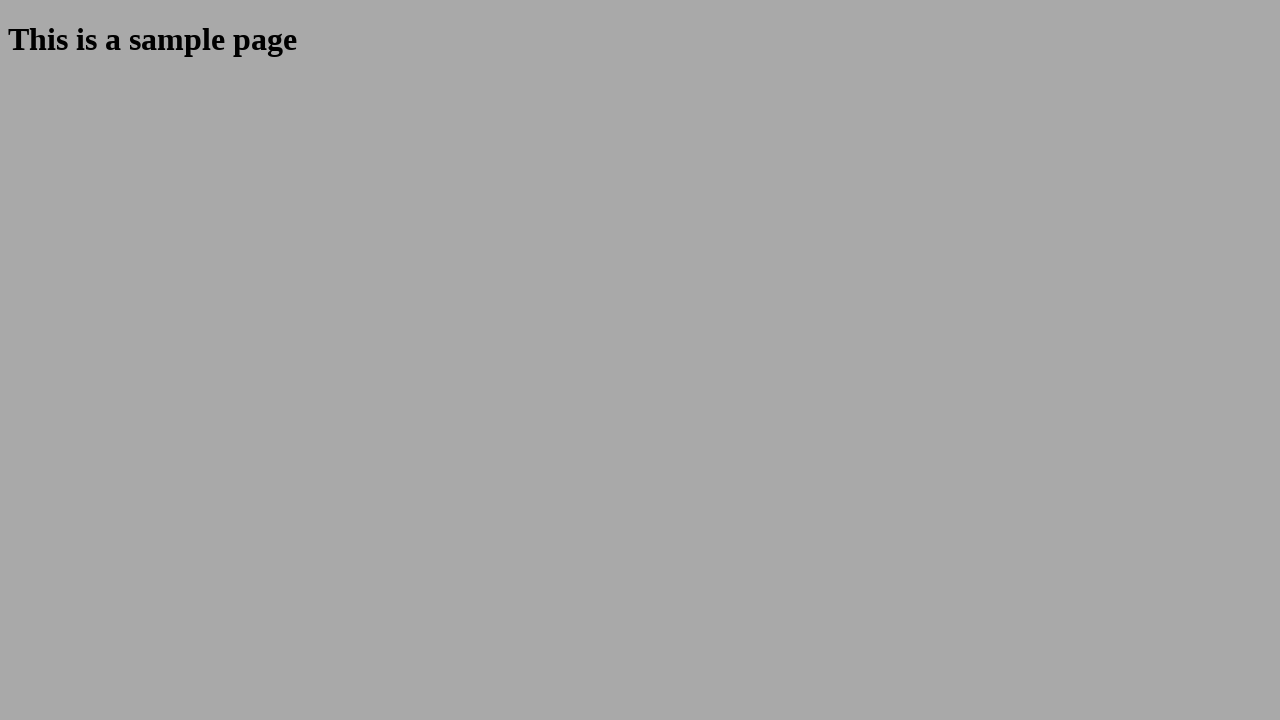

Verified new tab heading text matches expected value
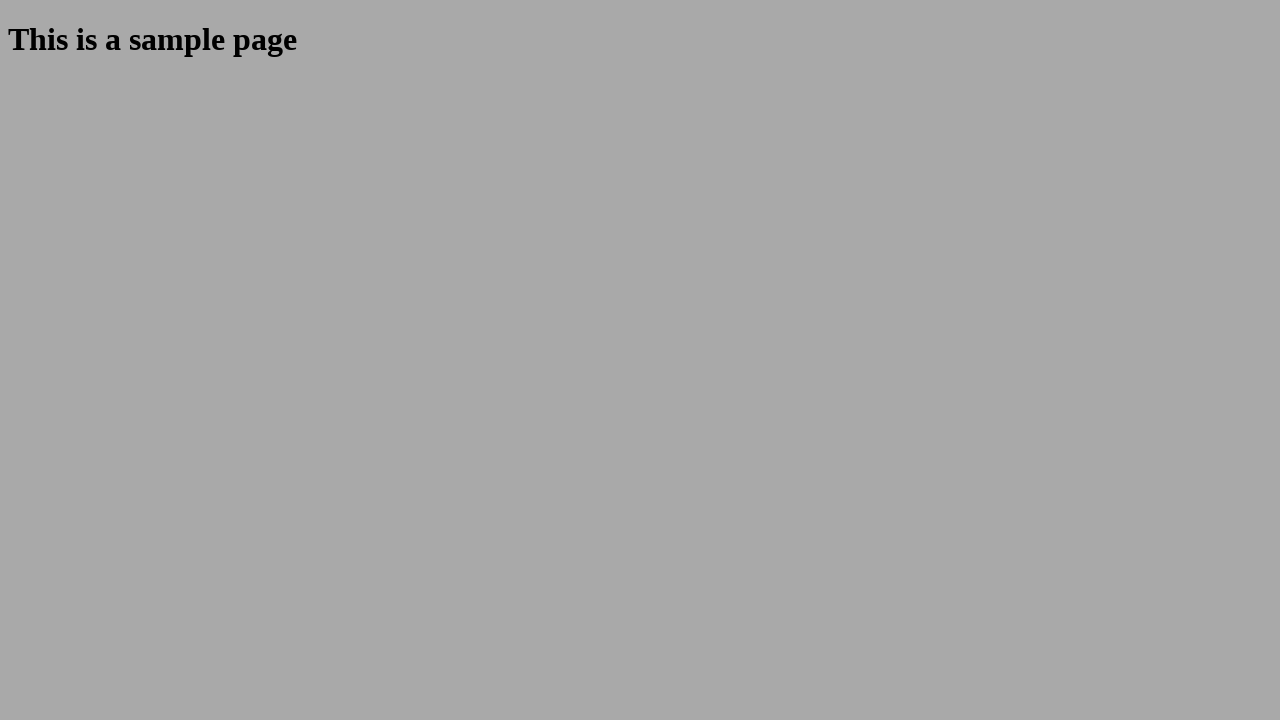

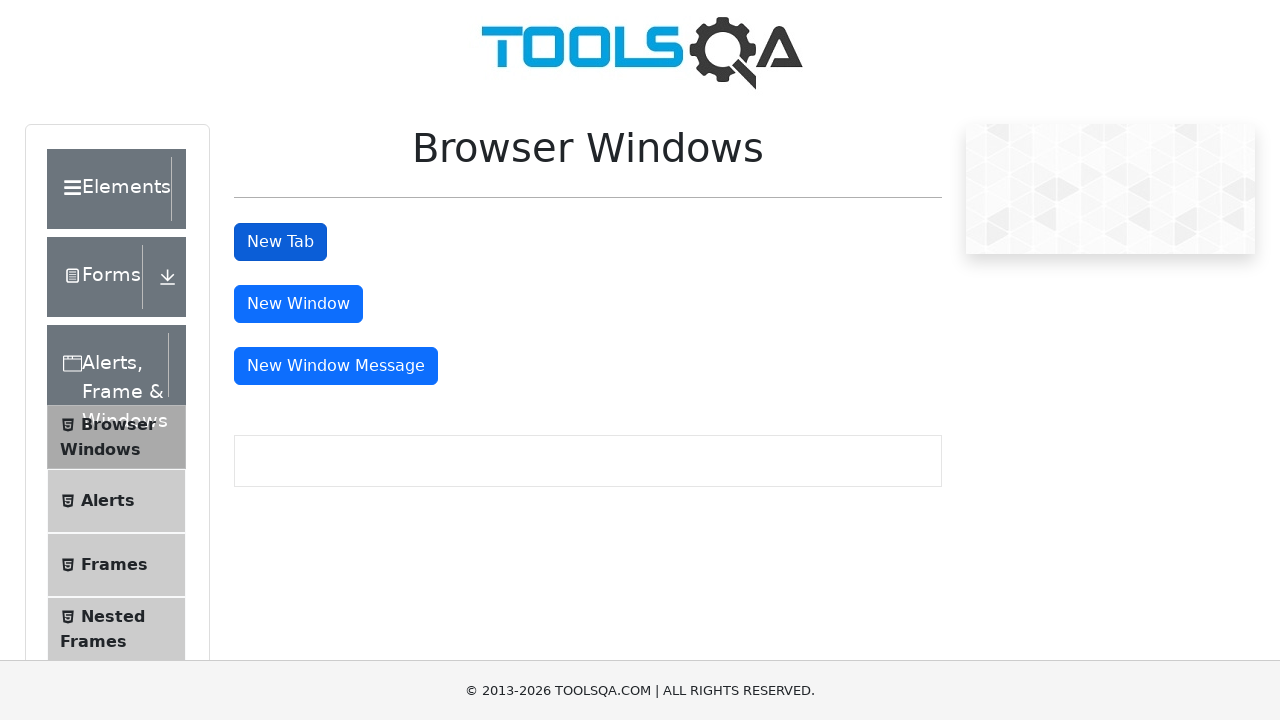